Tests a text box form by filling in name, email, and address fields, then submitting the form

Starting URL: https://demoqa.com/text-box

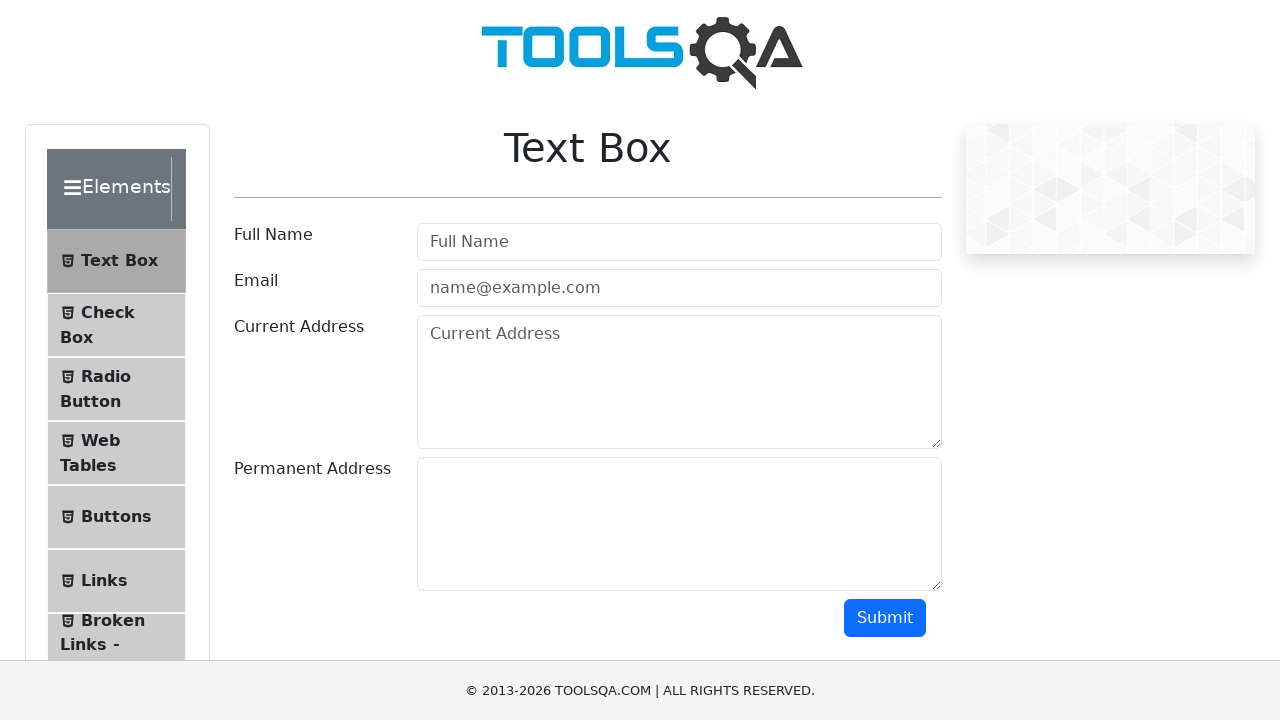

Filled name field with 'John Axe' on input#userName
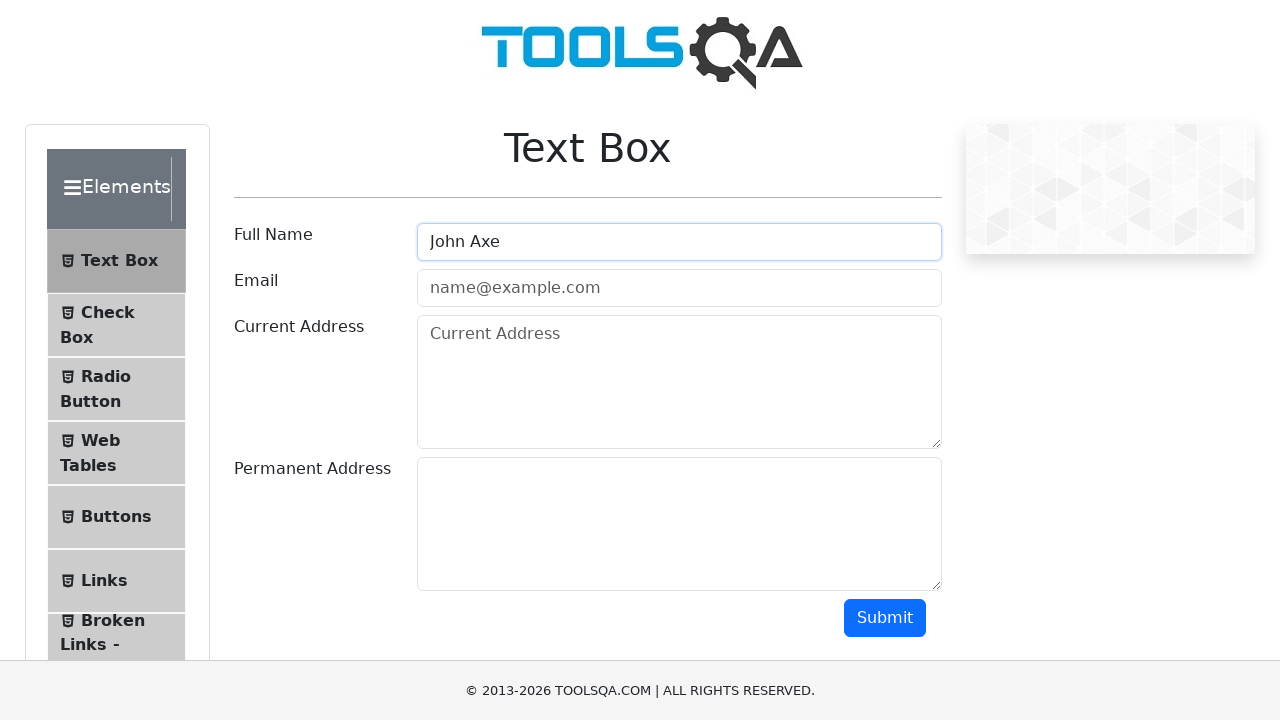

Filled email field with 'ja@gmail.com' on input#userEmail
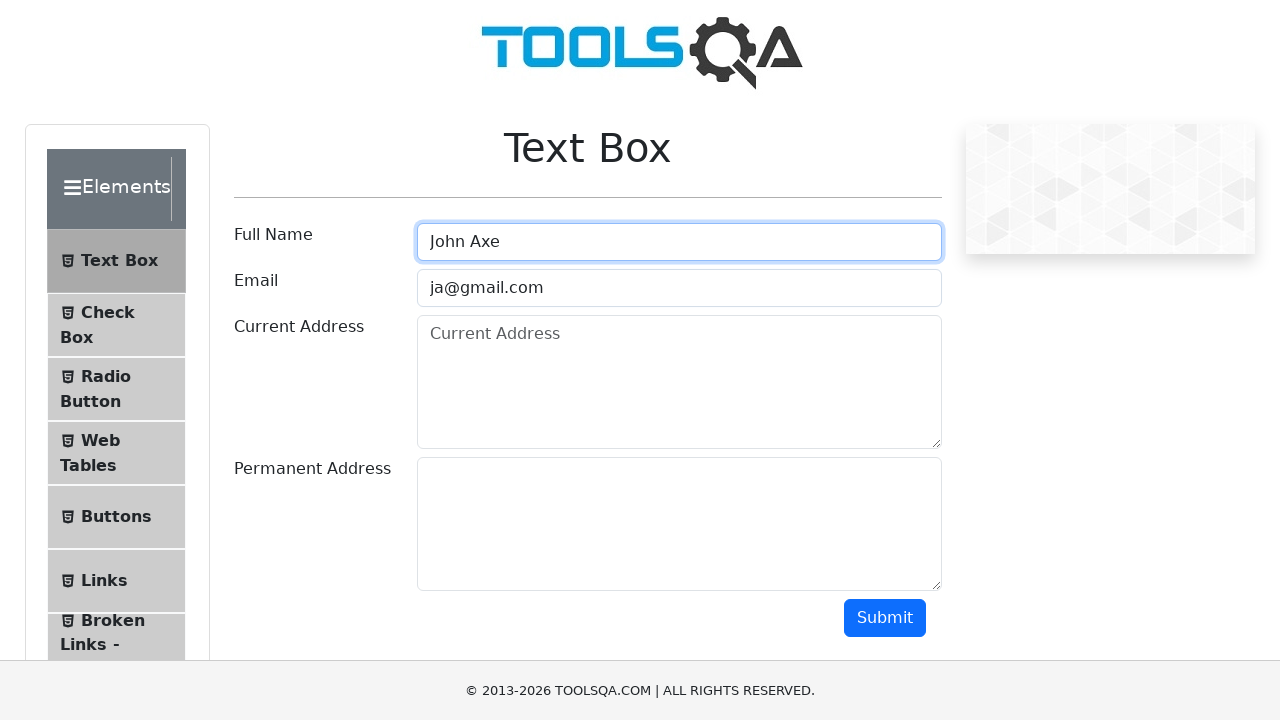

Filled current address field with '1234 Park Ave' on textarea#currentAddress
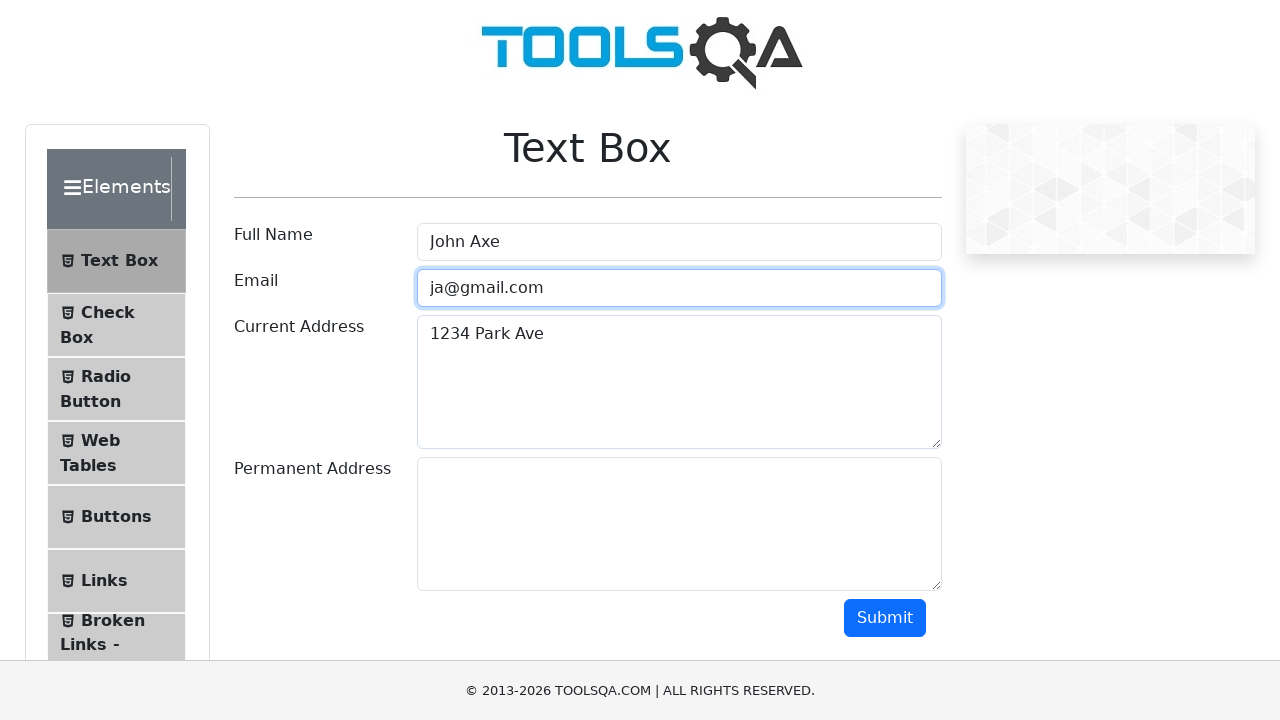

Filled permanent address field with '1234 Park Ave' on textarea#permanentAddress
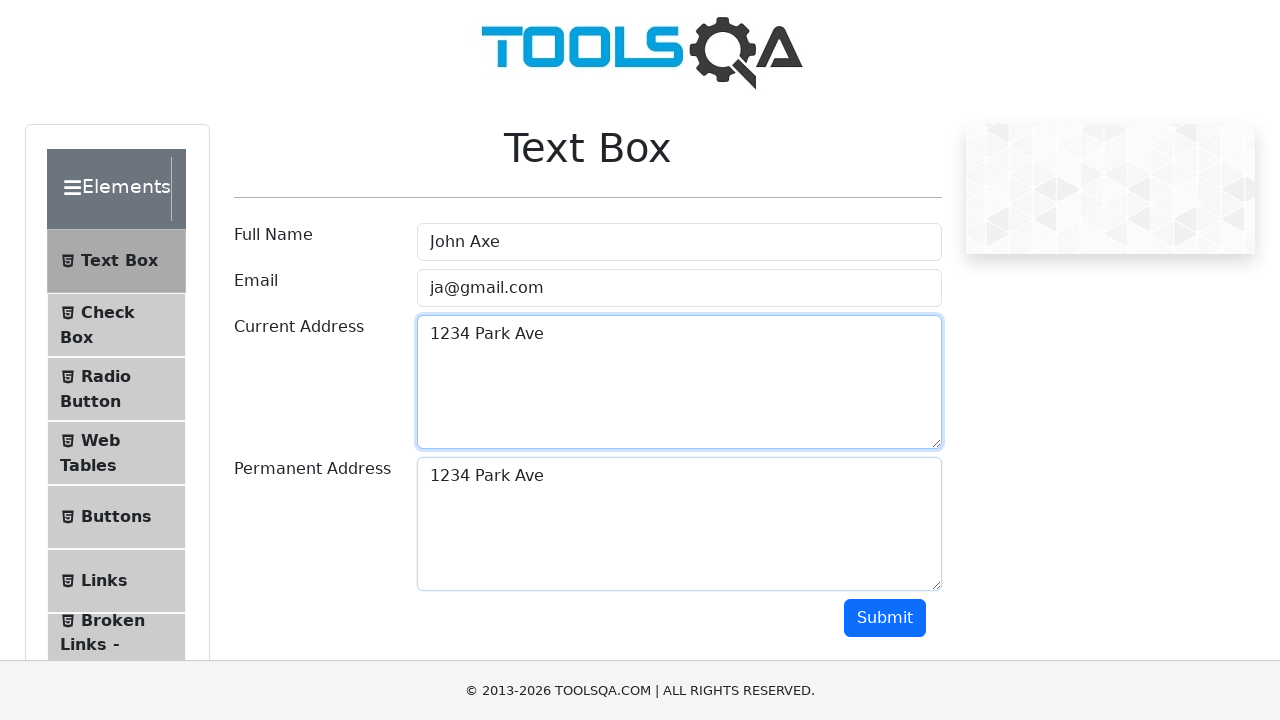

Clicked the submit button to submit the form at (885, 618) on button#submit
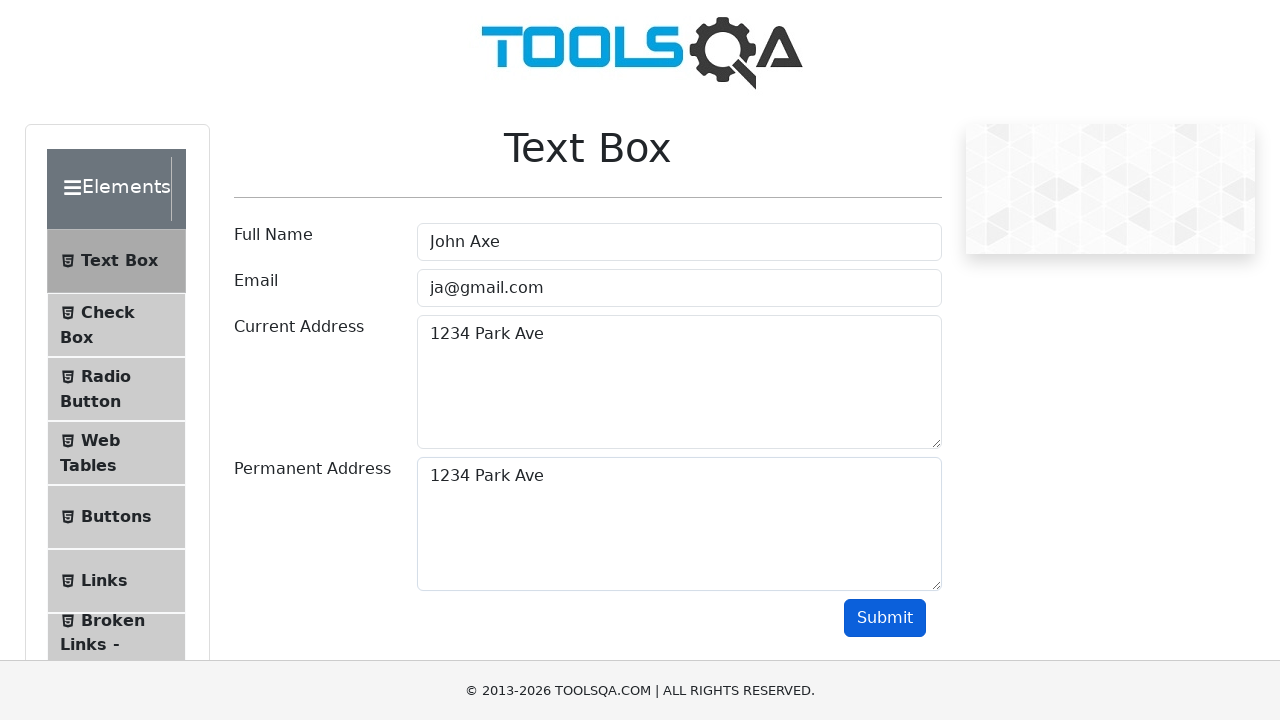

Waited for form submission to process
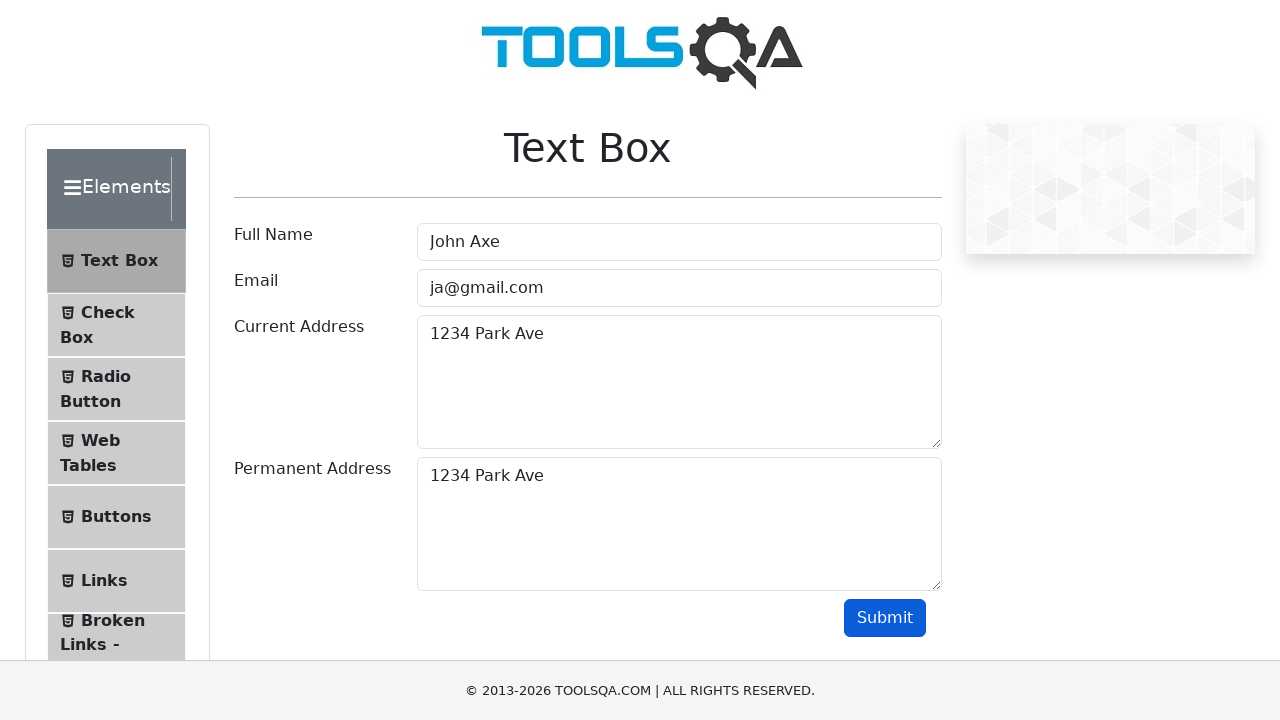

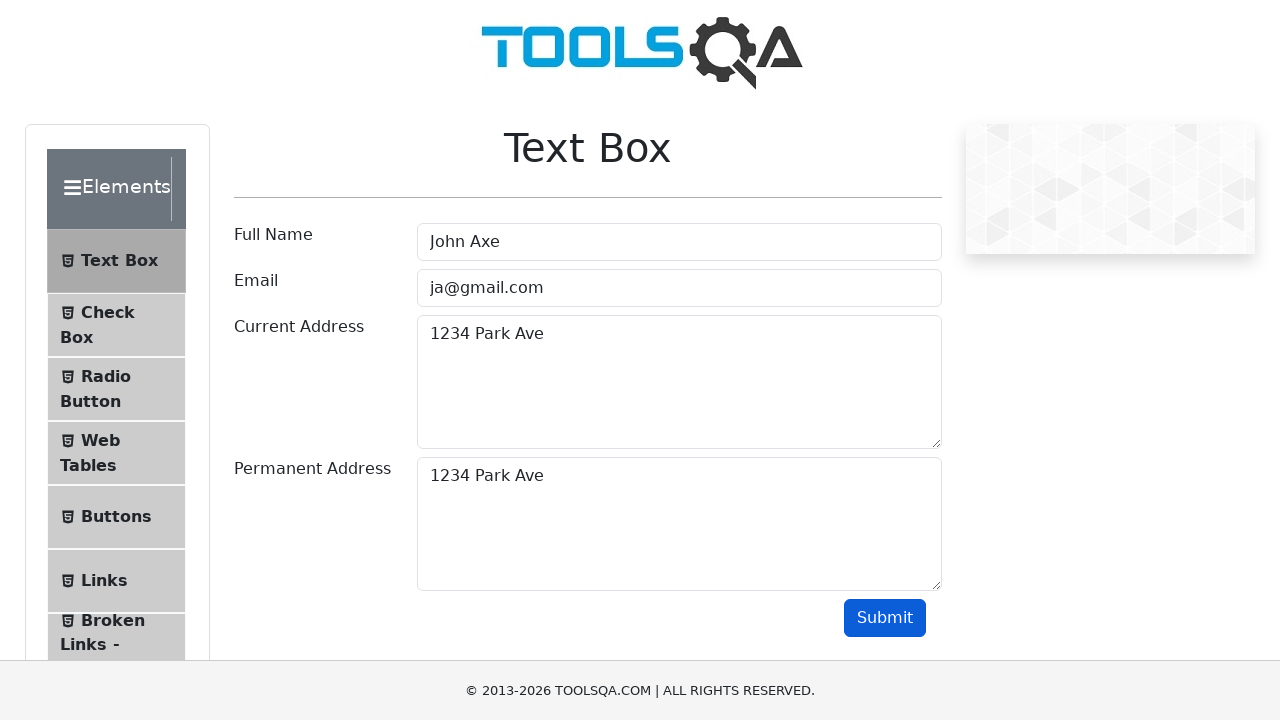